Fills out a detailed quote request form for Windstar transportation including pickup/destination, times, passenger count, and contact information

Starting URL: https://quotes.gowindstar.com/Quotations/

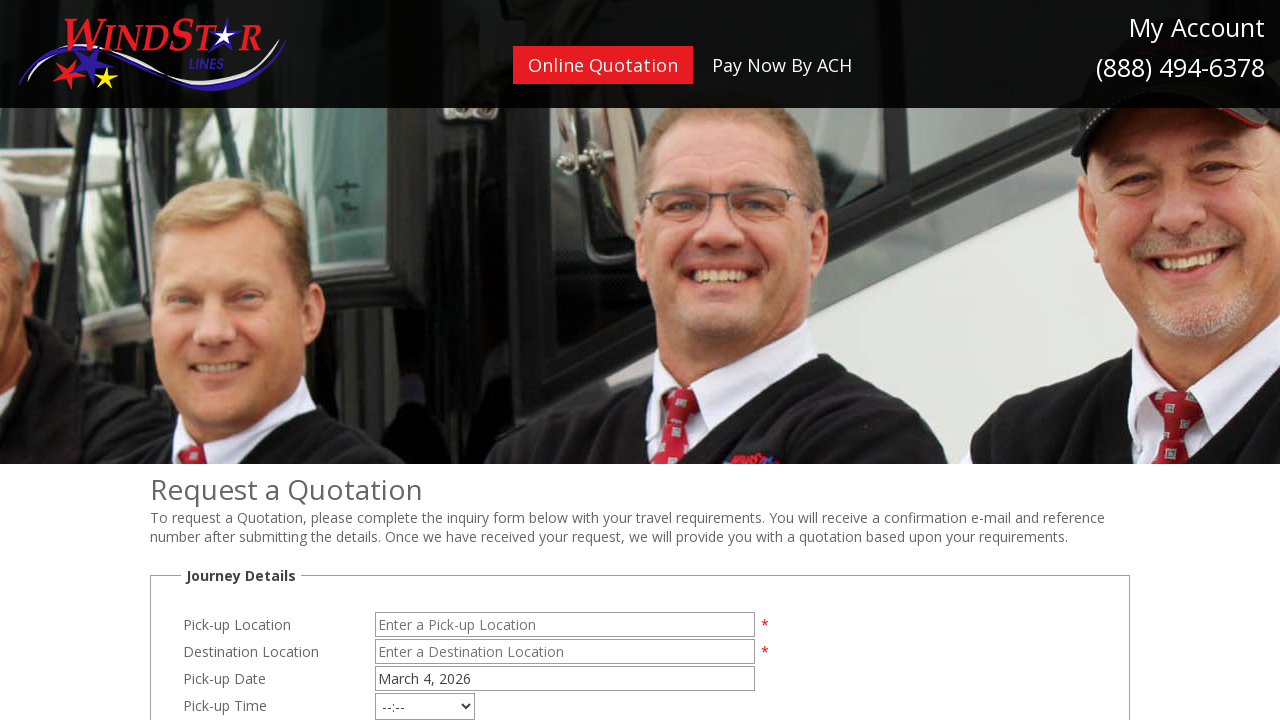

Filled pickup location with 'LAX Airport' on #Pickup
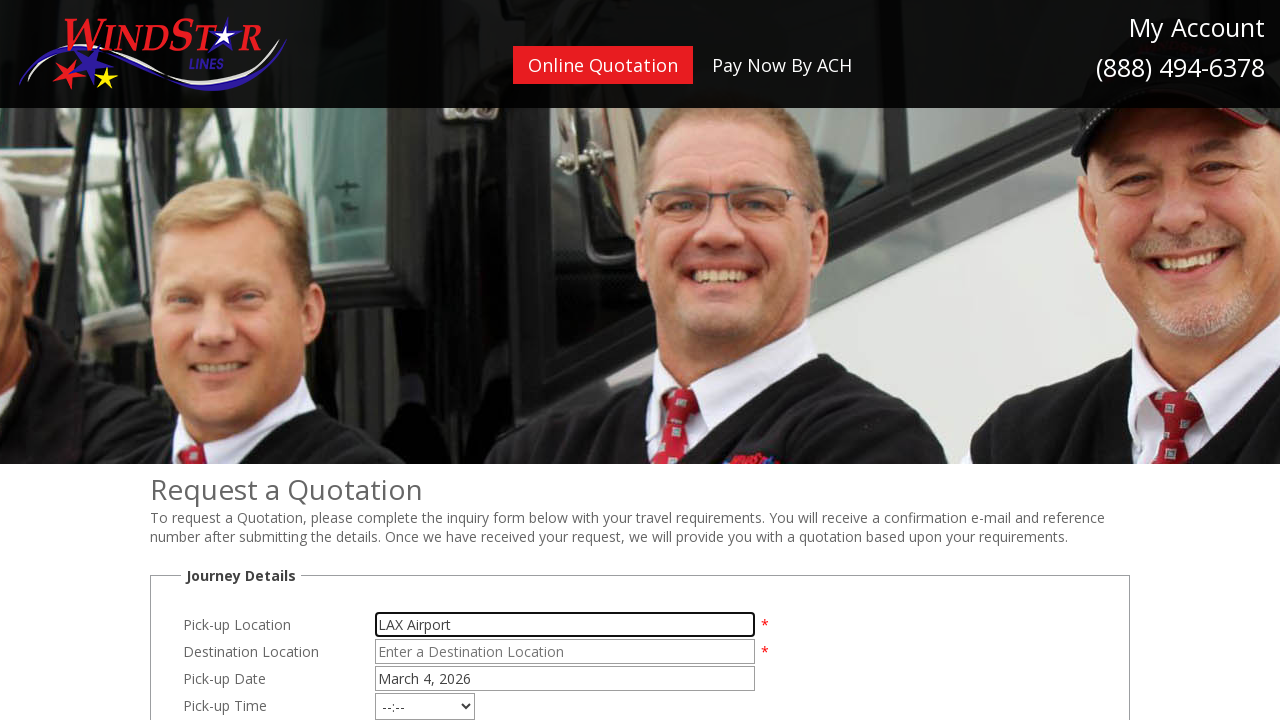

Filled destination with 'Santa Monica Pier' on #Destination
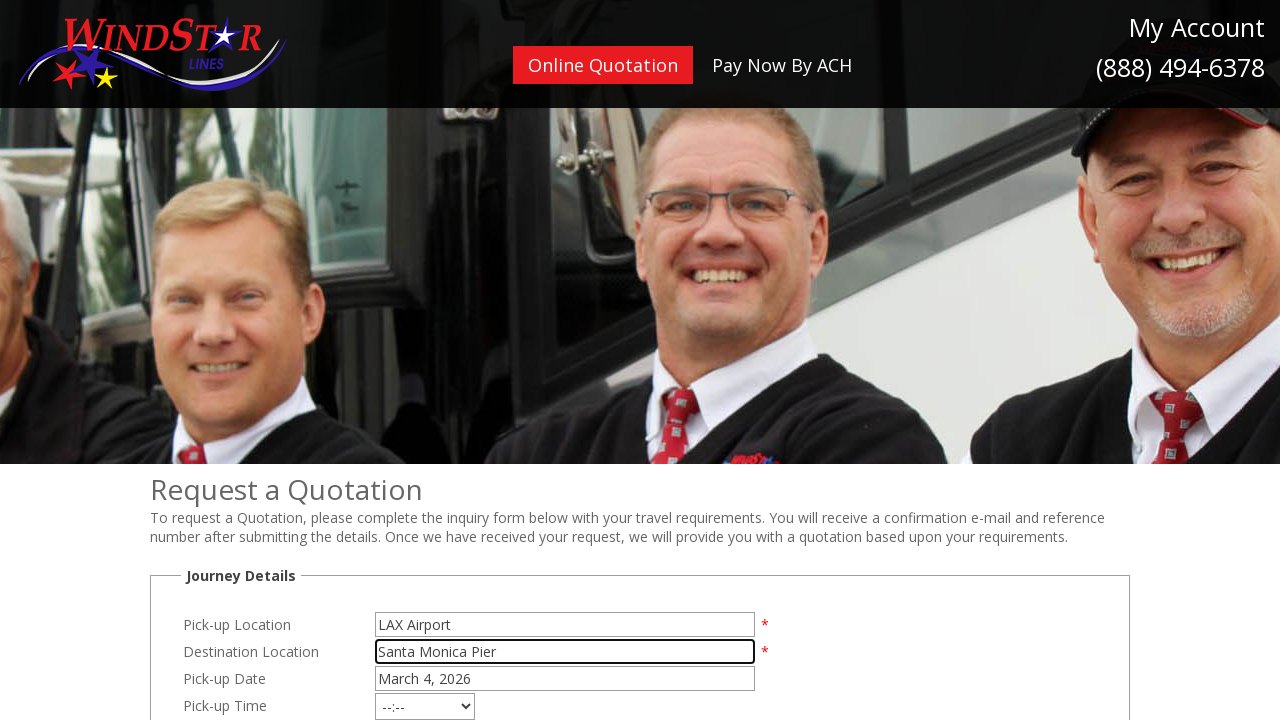

Selected outbound time as 10:00am on #OBTime
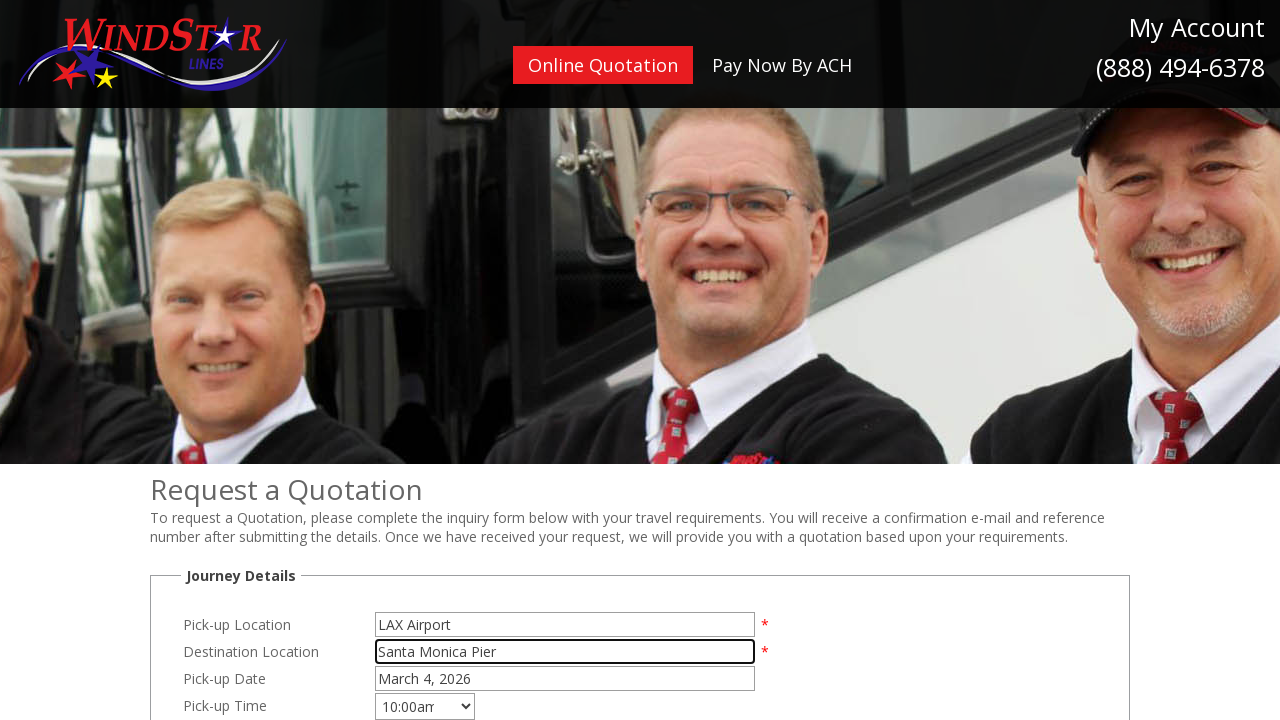

Selected inbound time as 07:00pm on #IBTime
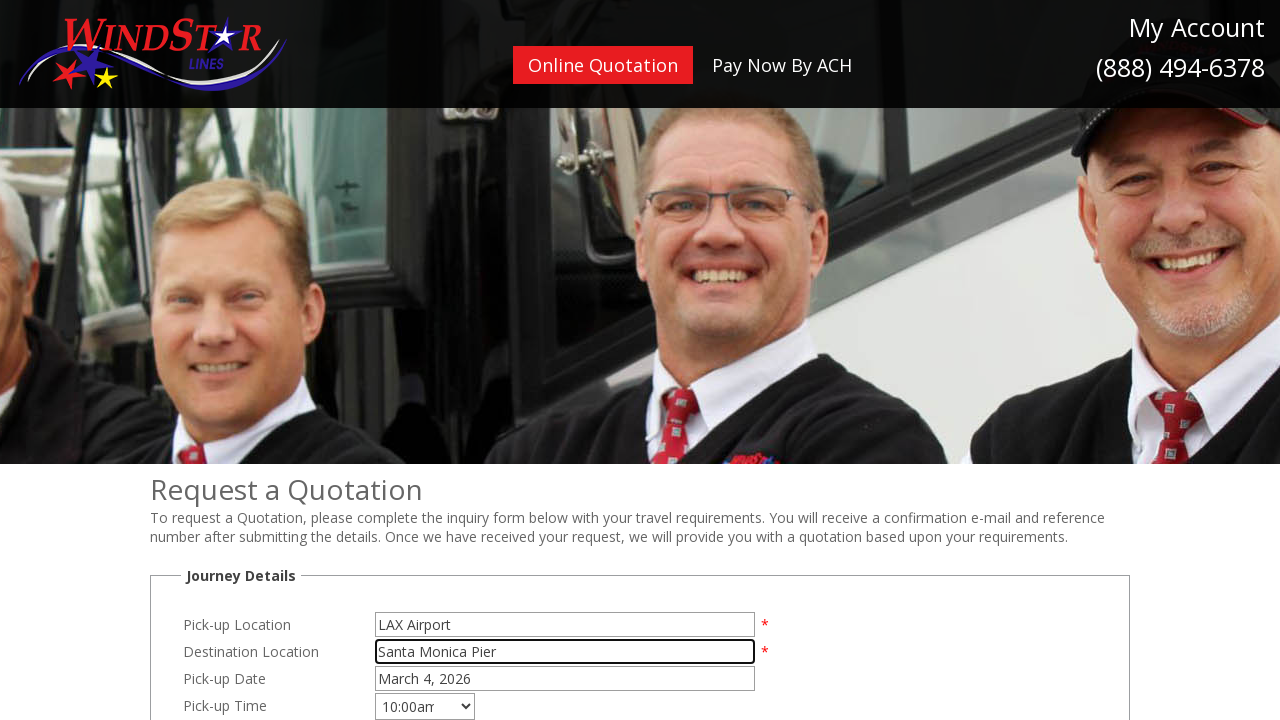

Filled passenger count with '42' on #Passengers
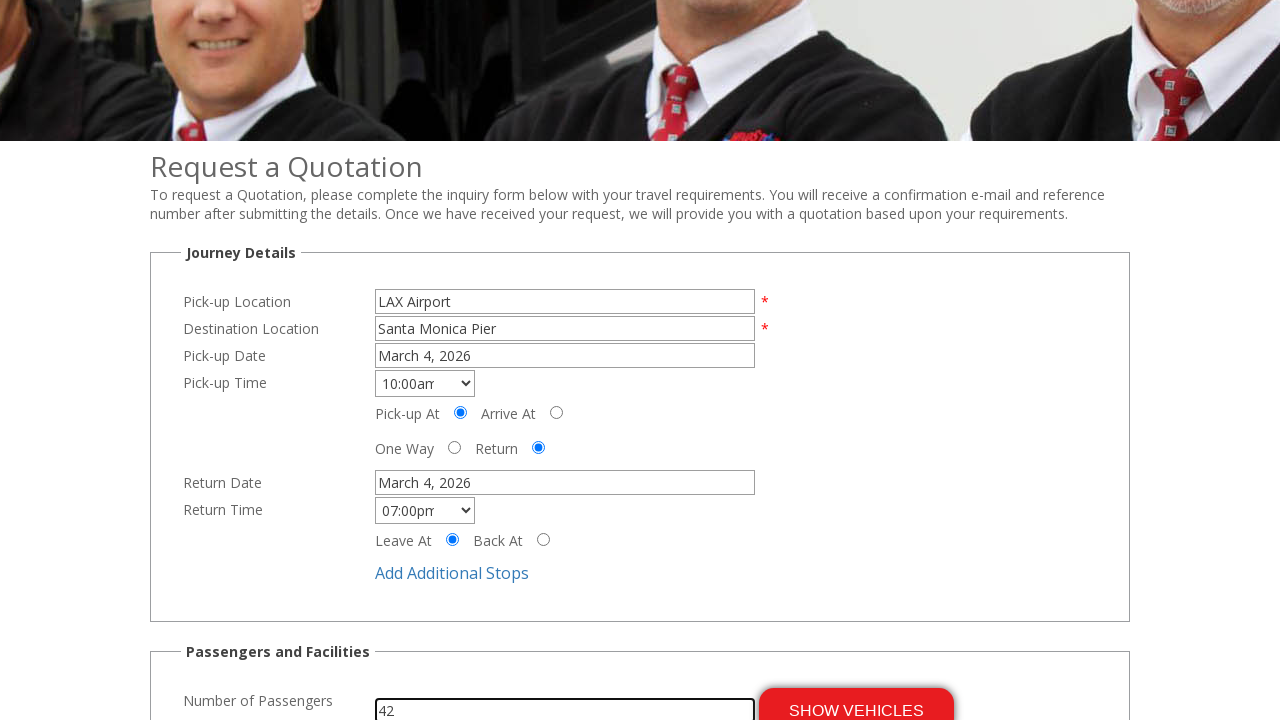

Filled movement description with 'Corporate event transportation' on #MovementDescription
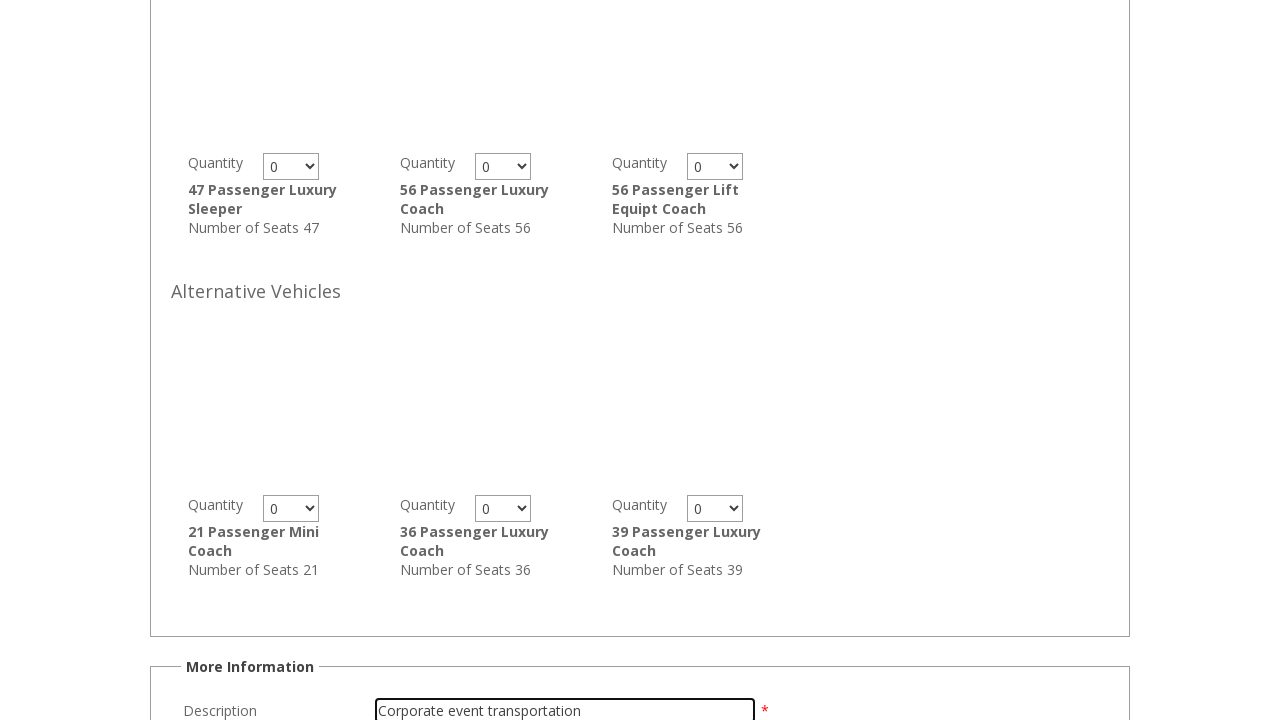

Filled movement further requirements with detailed itinerary on #MovementFurtherRequirements
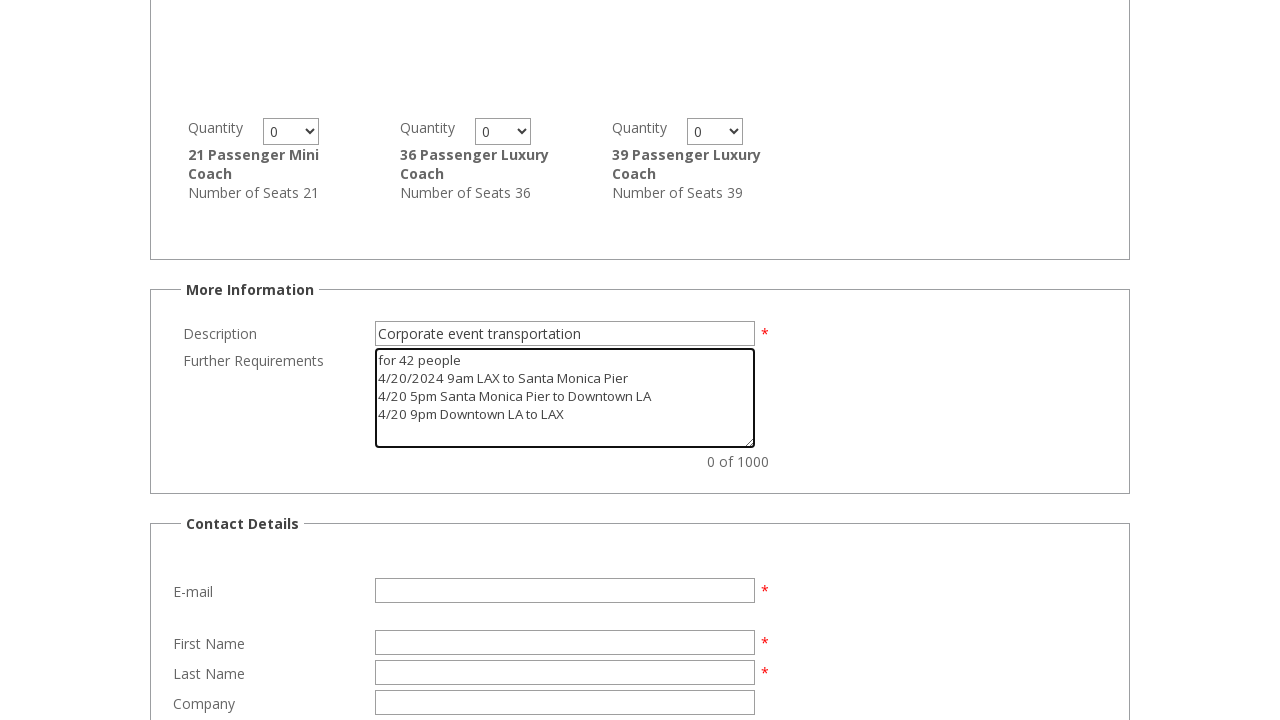

Waited for vehicle quantity selector to be visible
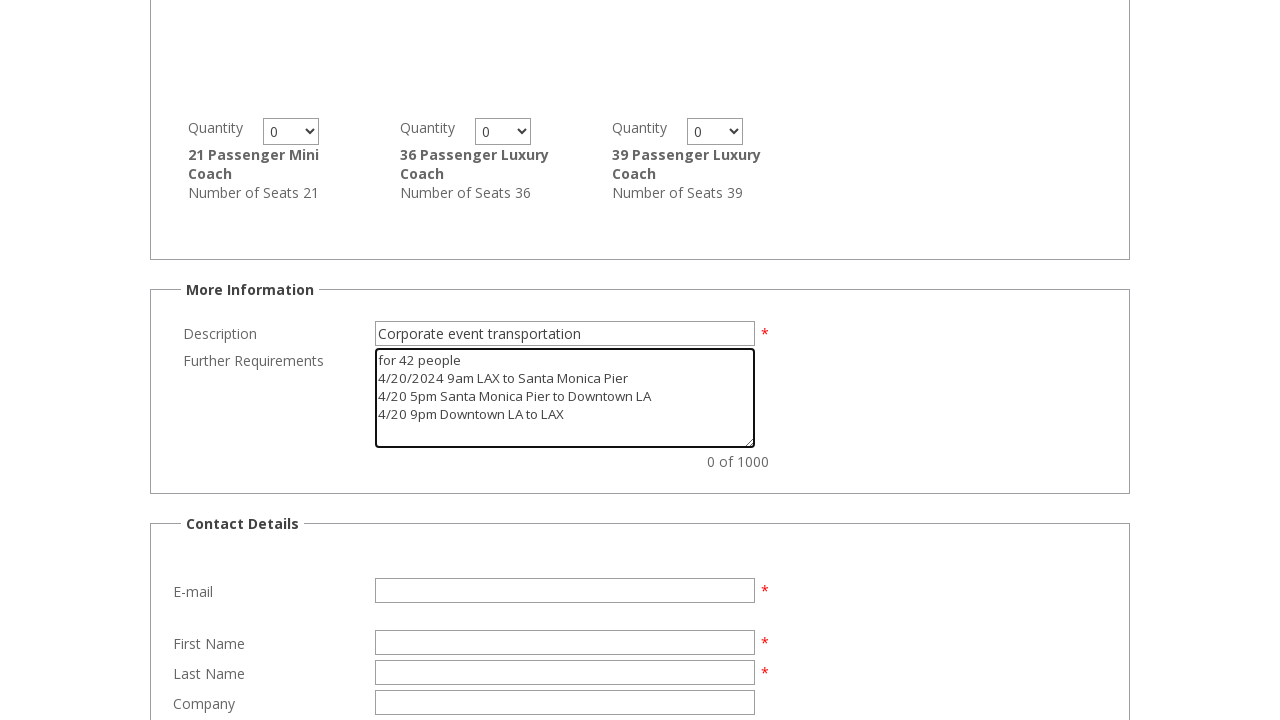

Selected vehicle quantity as '1' on #Quotation_Movements_0_VehicleVariations_0_Vehicles_2_Quantity
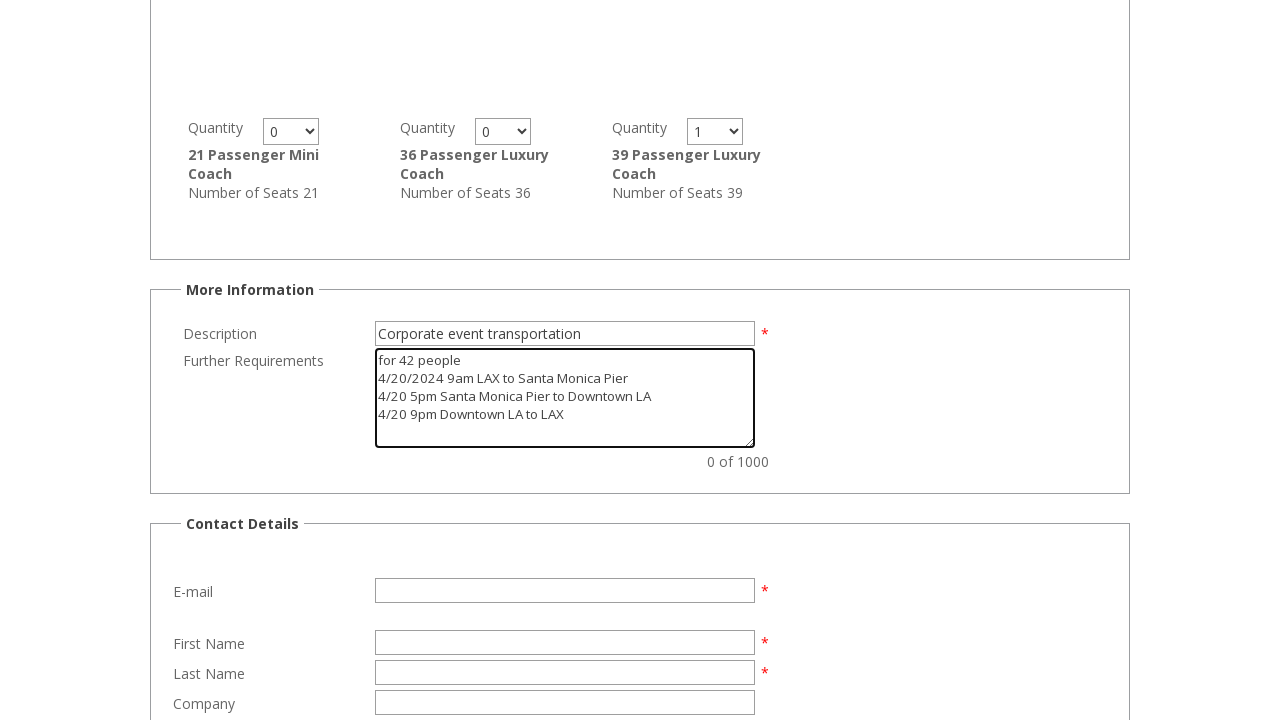

Filled email with 'corporate.events@example.com' on #Email
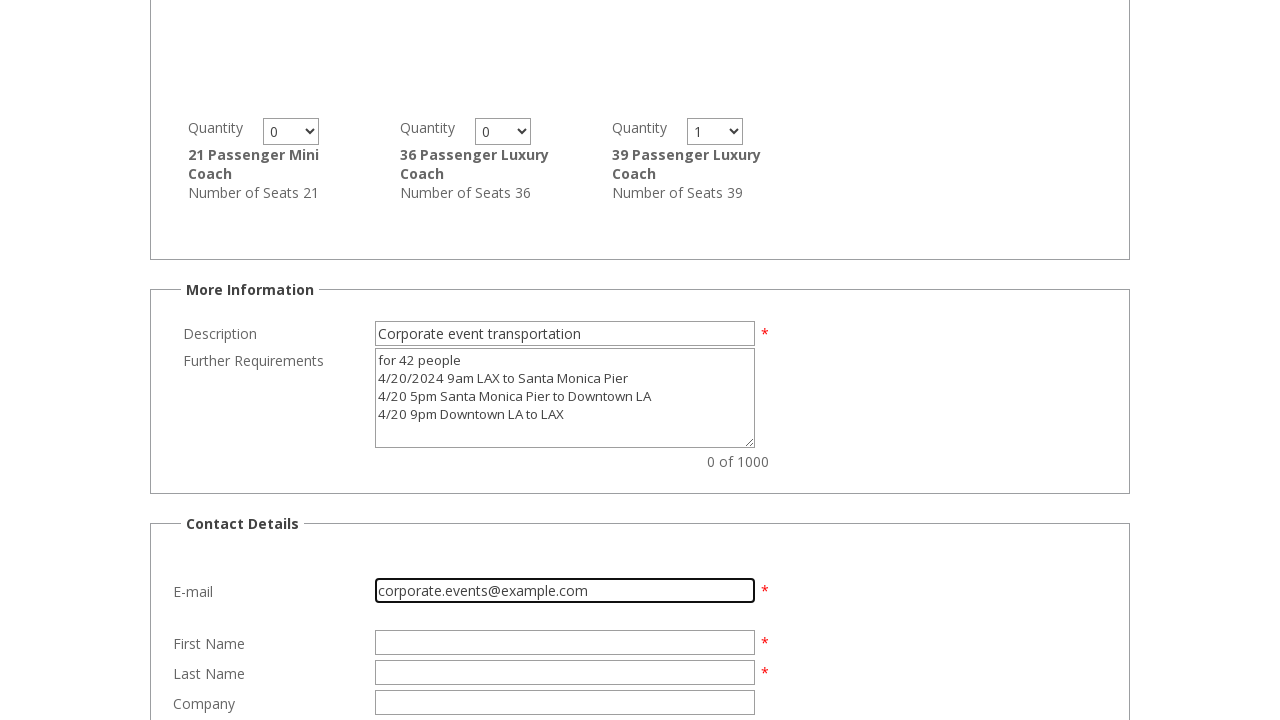

Filled first name with 'Robert' on #Firstname
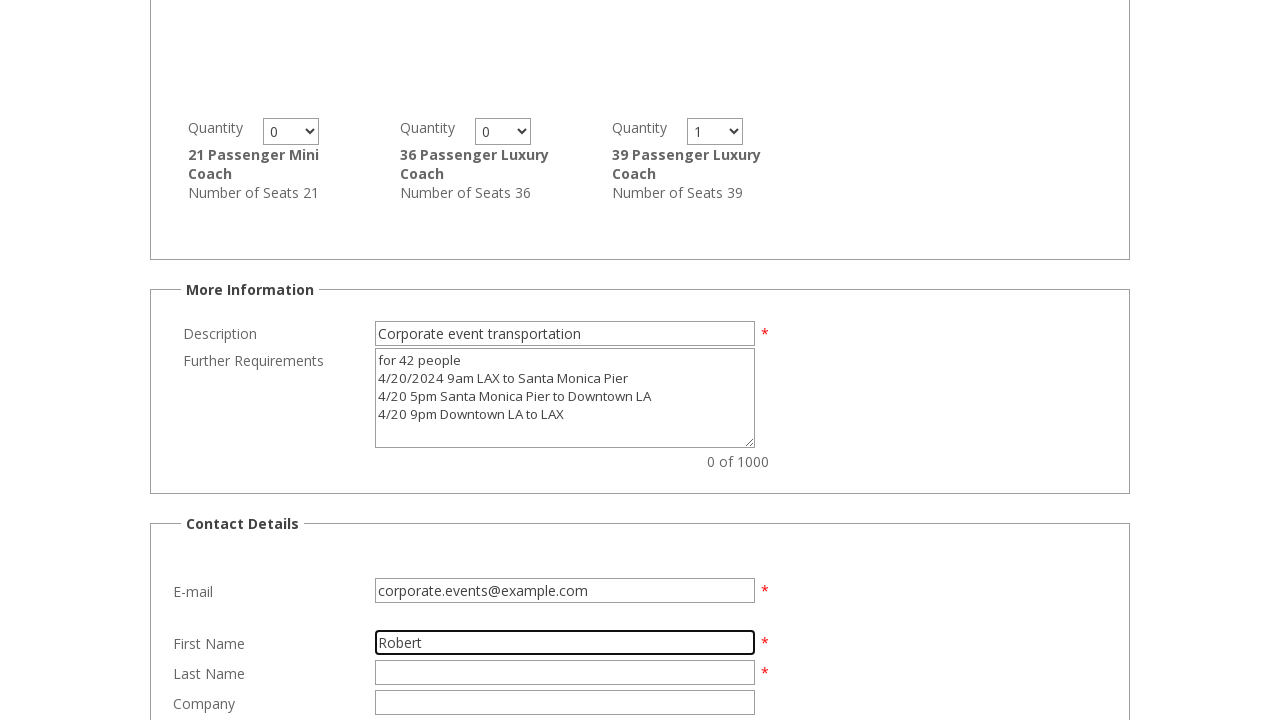

Filled last name with 'Thompson' on #Surname
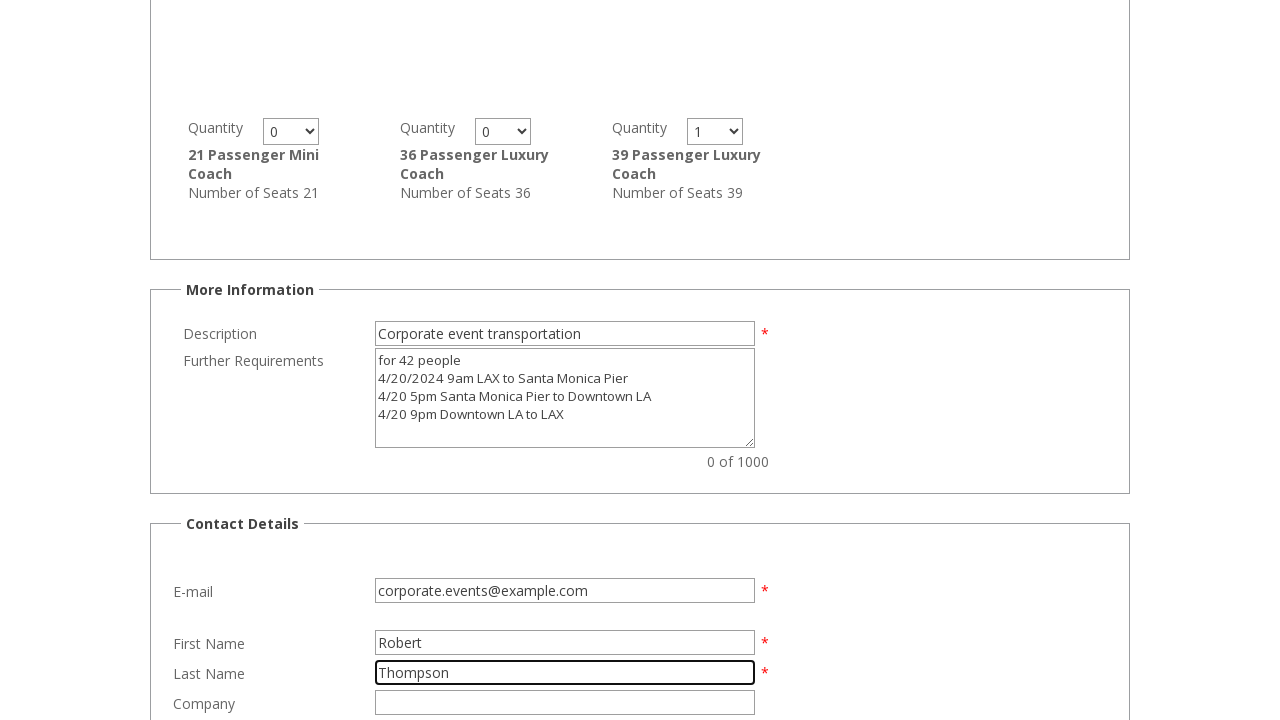

Selected state as 'California' on #AddressLine4
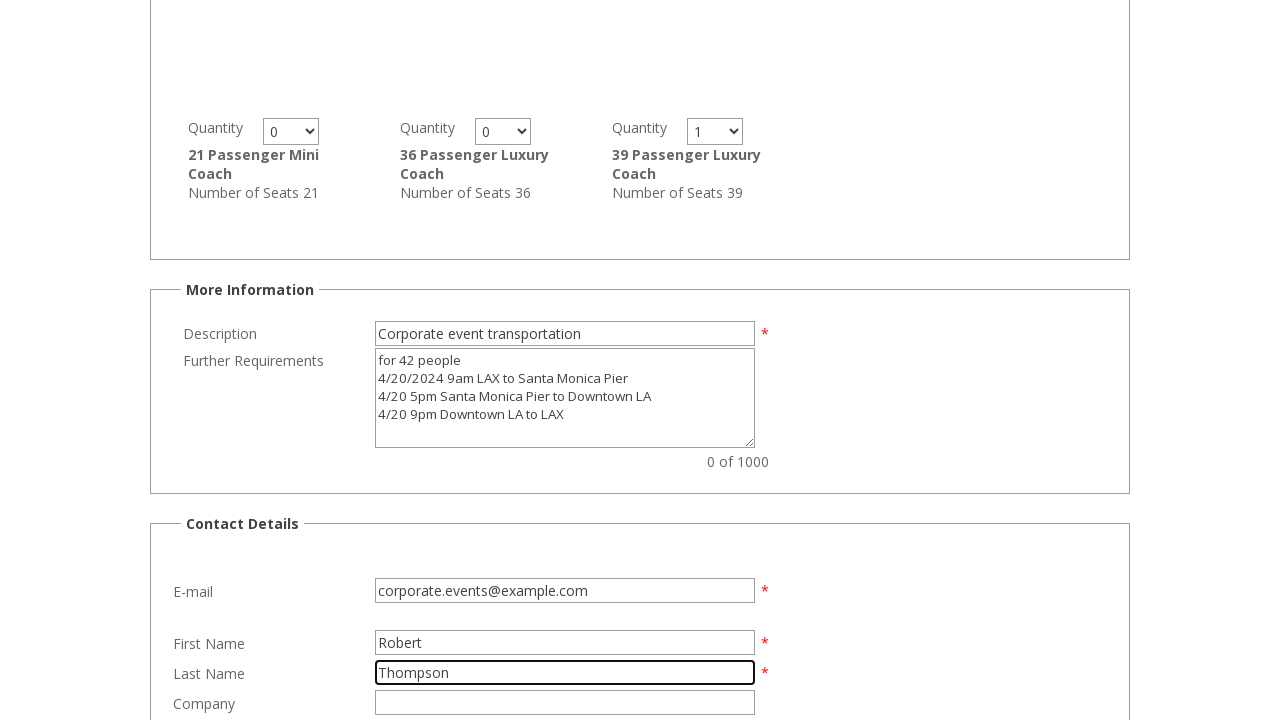

Filled phone number with '3105557890' on #TelNo
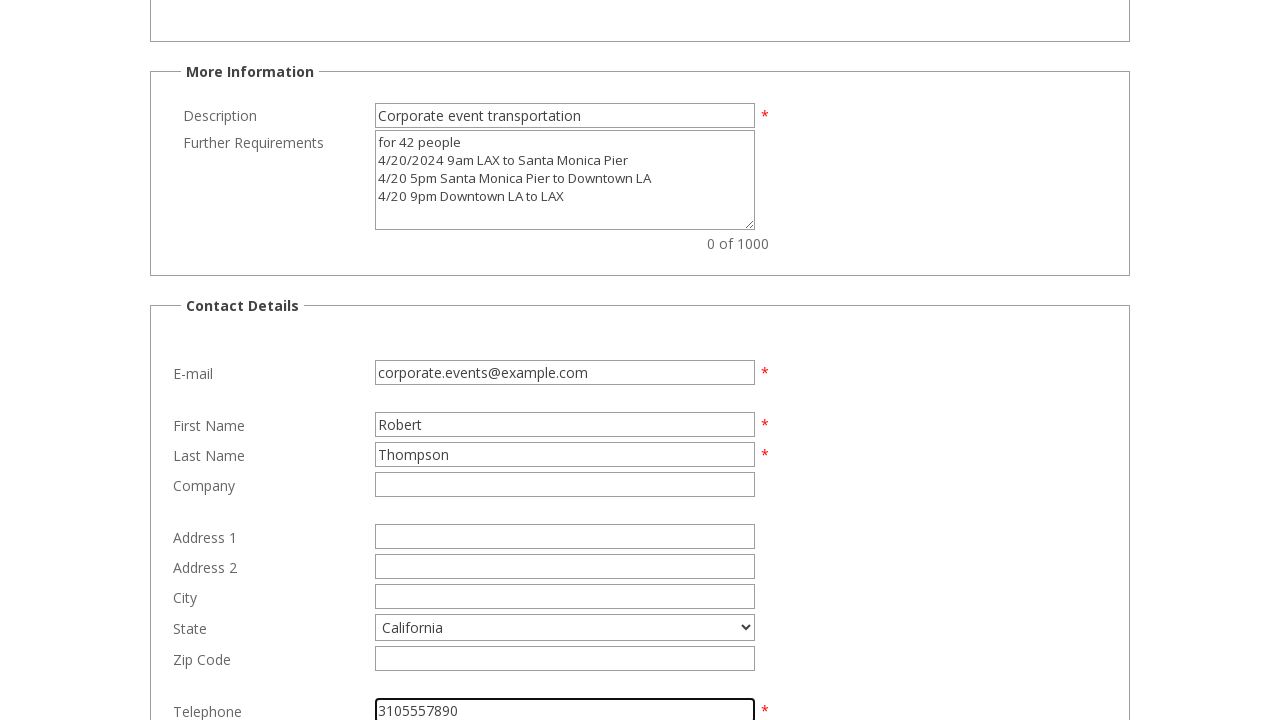

Clicked submit button to submit quote request form at (1030, 544) on #SubmitForm
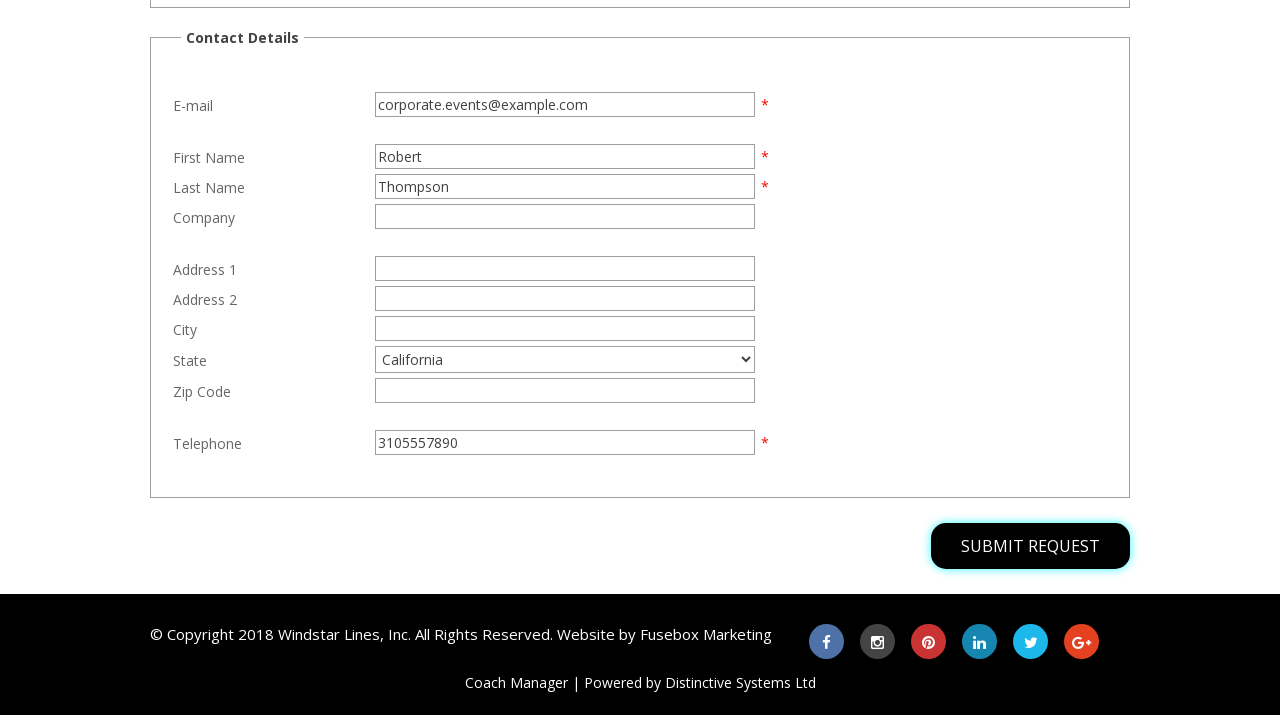

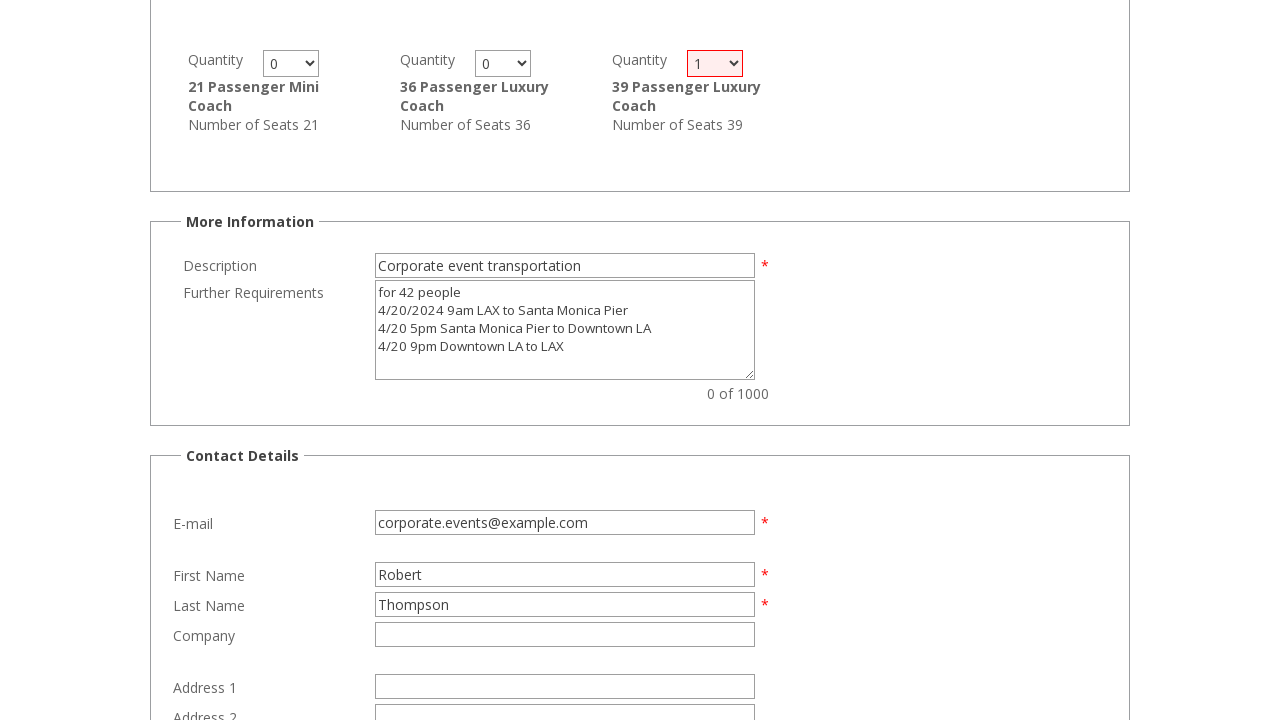